Navigates to Rahul Shetty Academy website and verifies the page loads successfully

Starting URL: https://rahulshettyacademy.com/

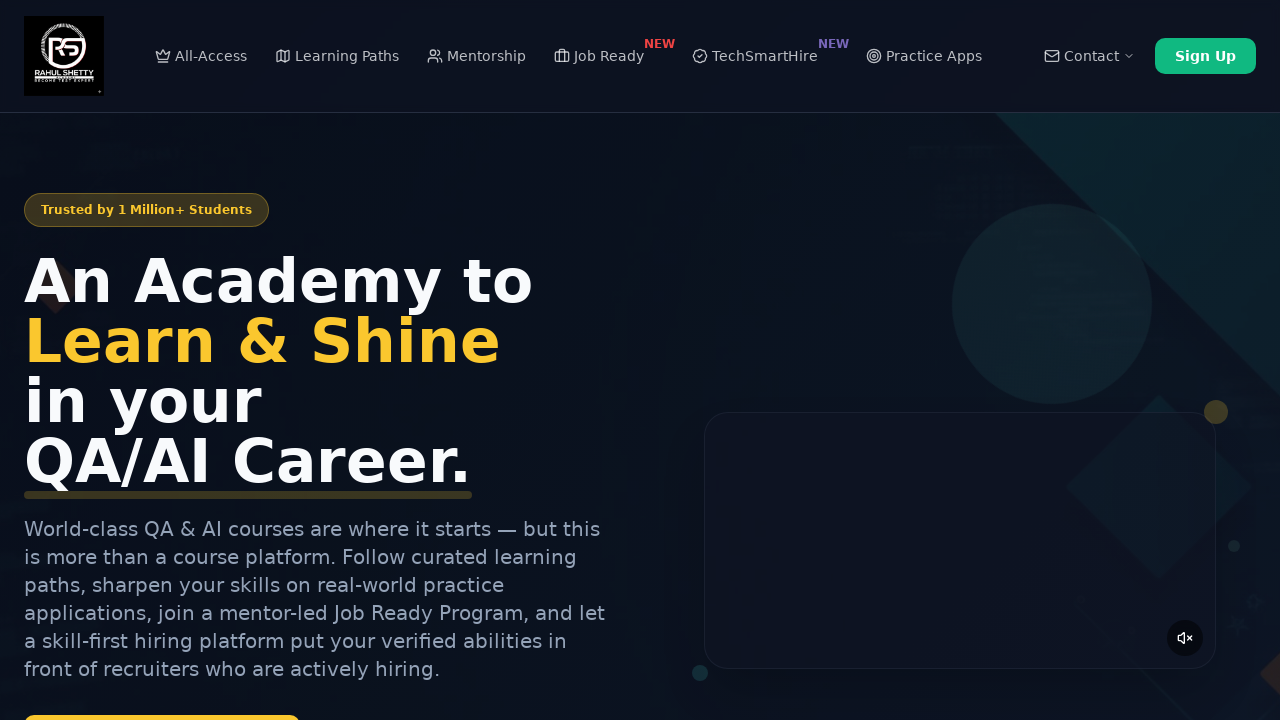

Navigated to Rahul Shetty Academy website
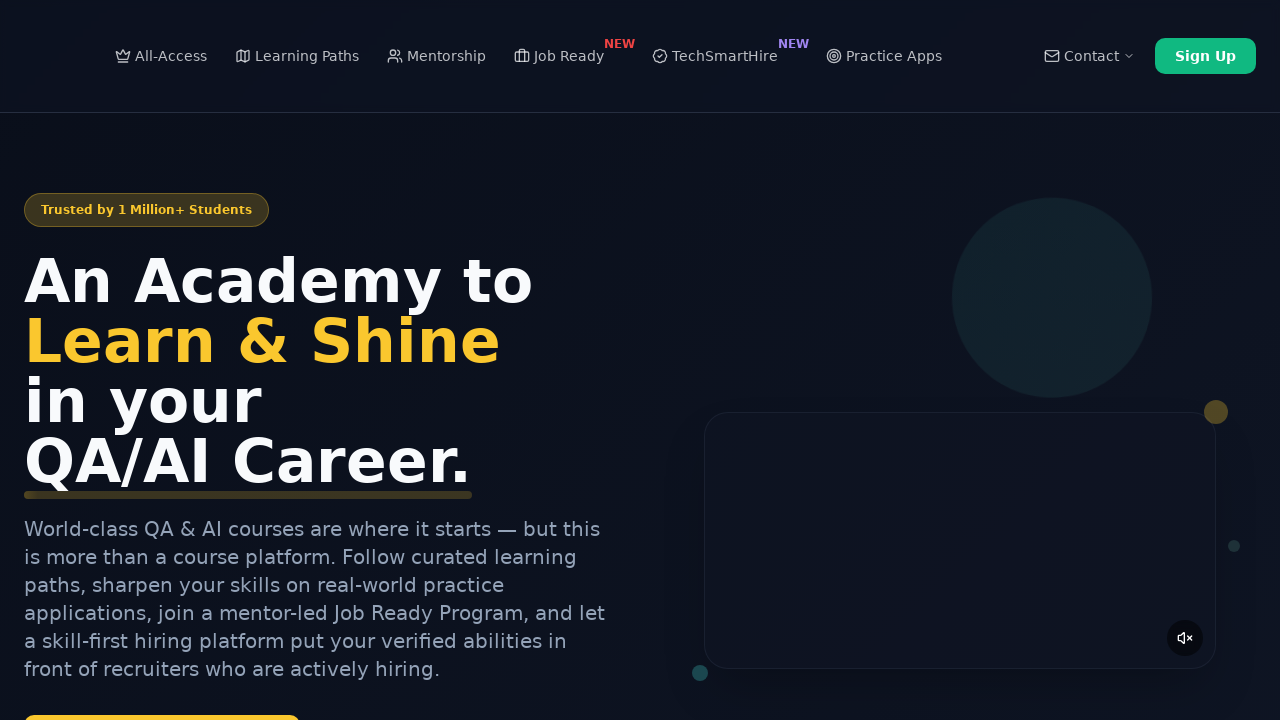

Retrieved page title
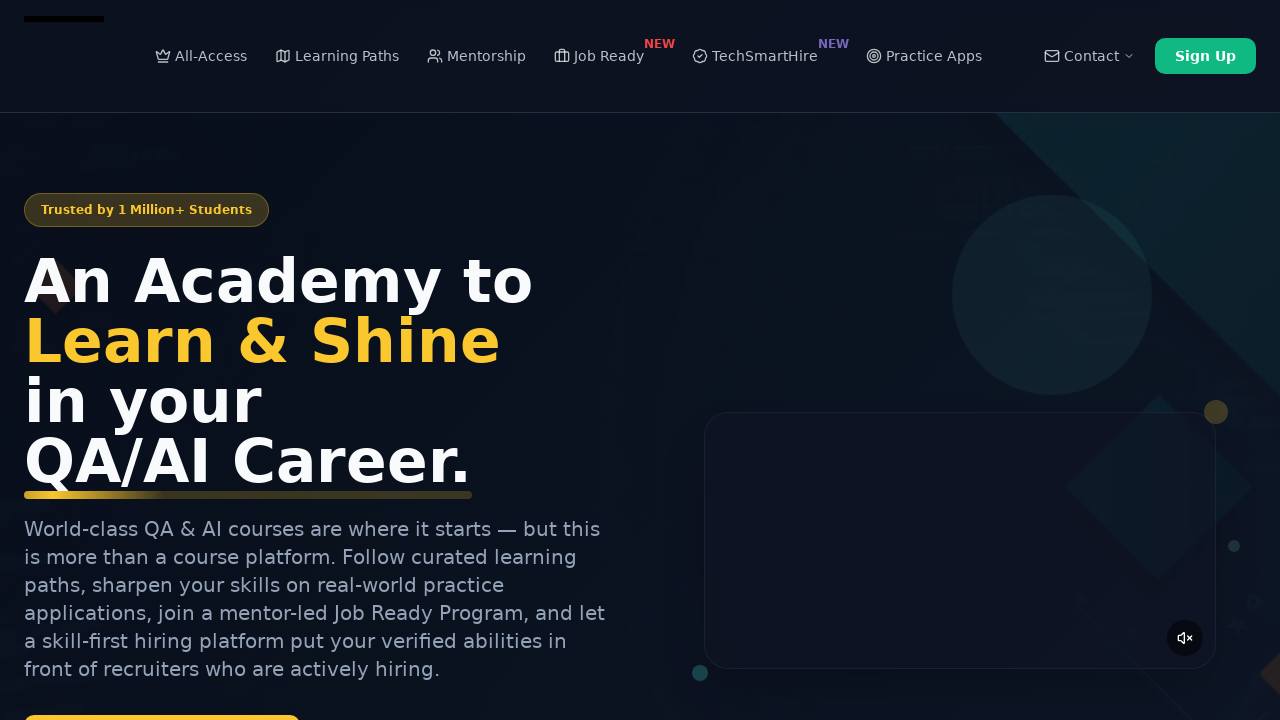

Page title verified: Rahul Shetty Academy | QA Automation, Playwright, AI Testing & Online Training
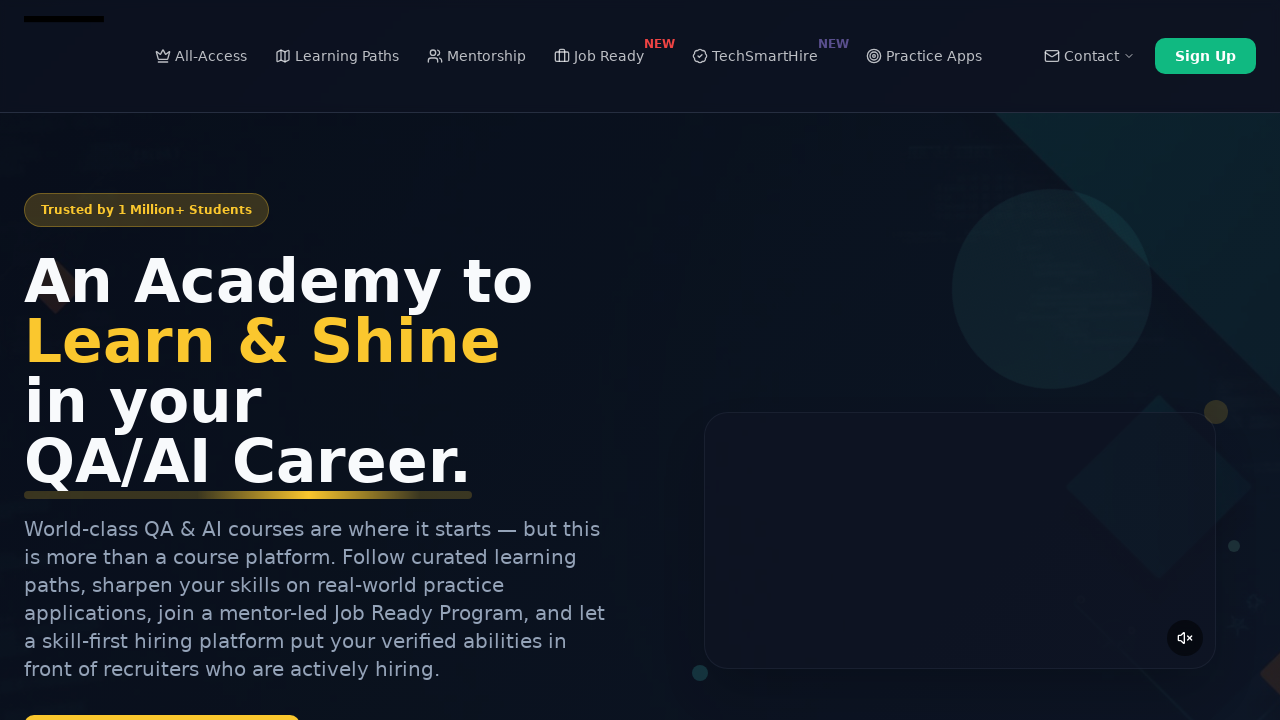

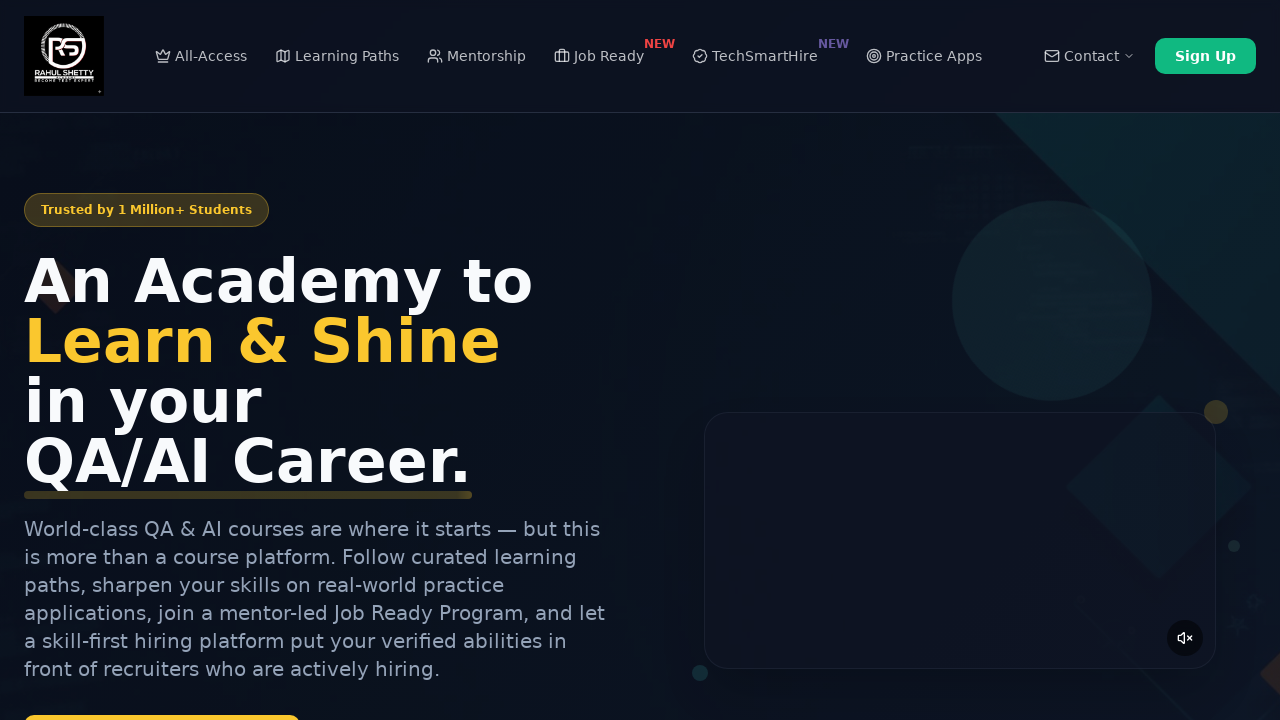